Tests listbox/dropdown interaction by clicking on a select element and exploring its options.

Starting URL: https://www.tutorialspoint.com/selenium/practice/select-menu.php

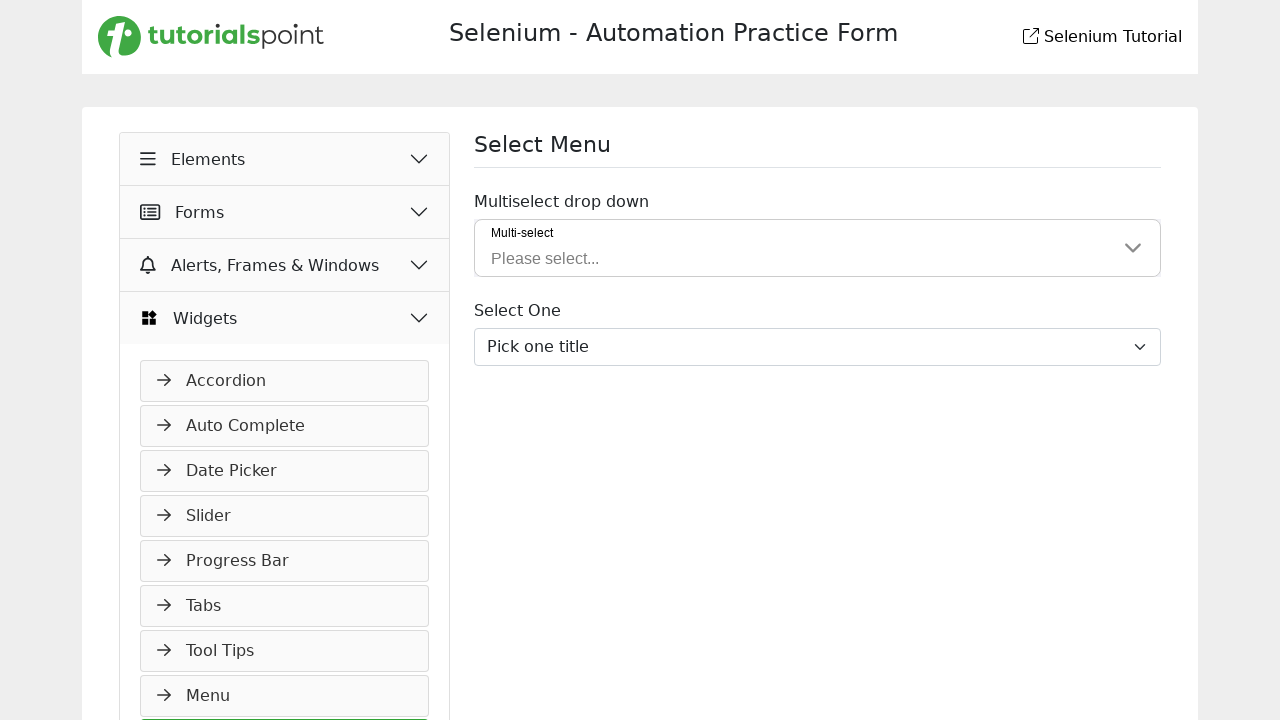

Page loaded (domcontentloaded event fired)
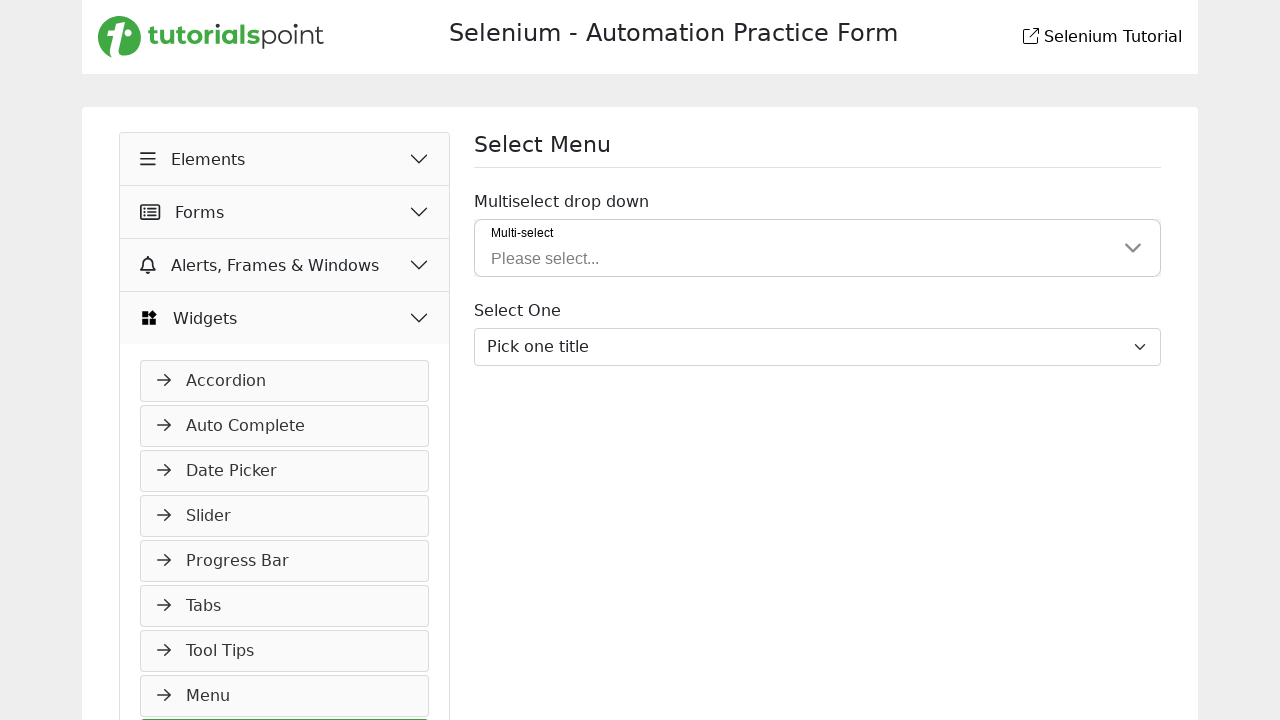

Clicked on the 'Please select...' dropdown trigger at (818, 248) on span:has-text('Please select...')
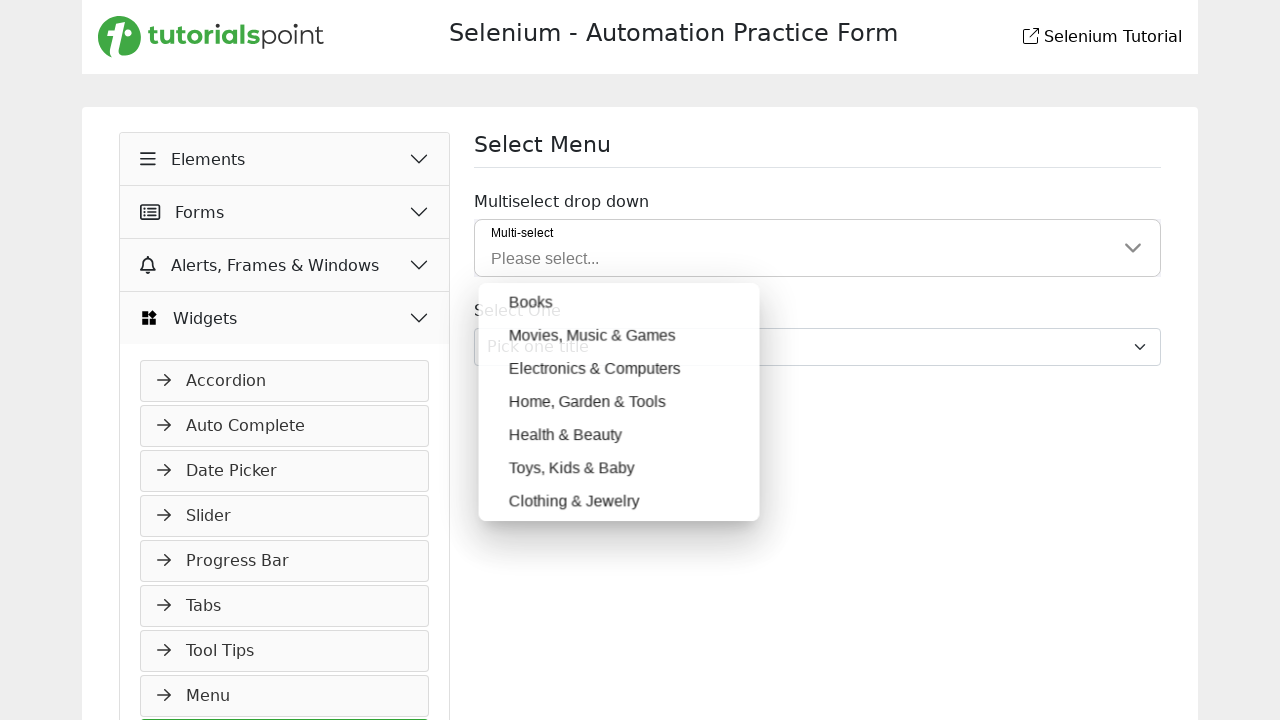

Waited for dropdown menu to open (1000ms timeout)
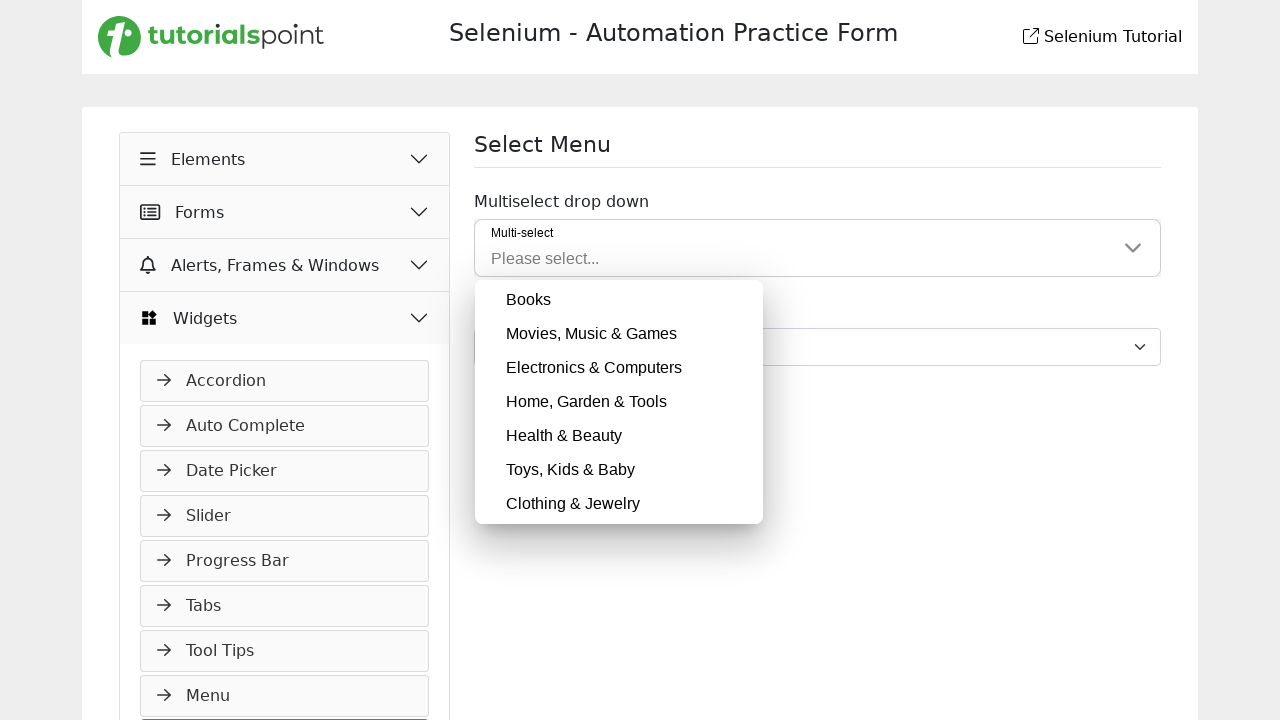

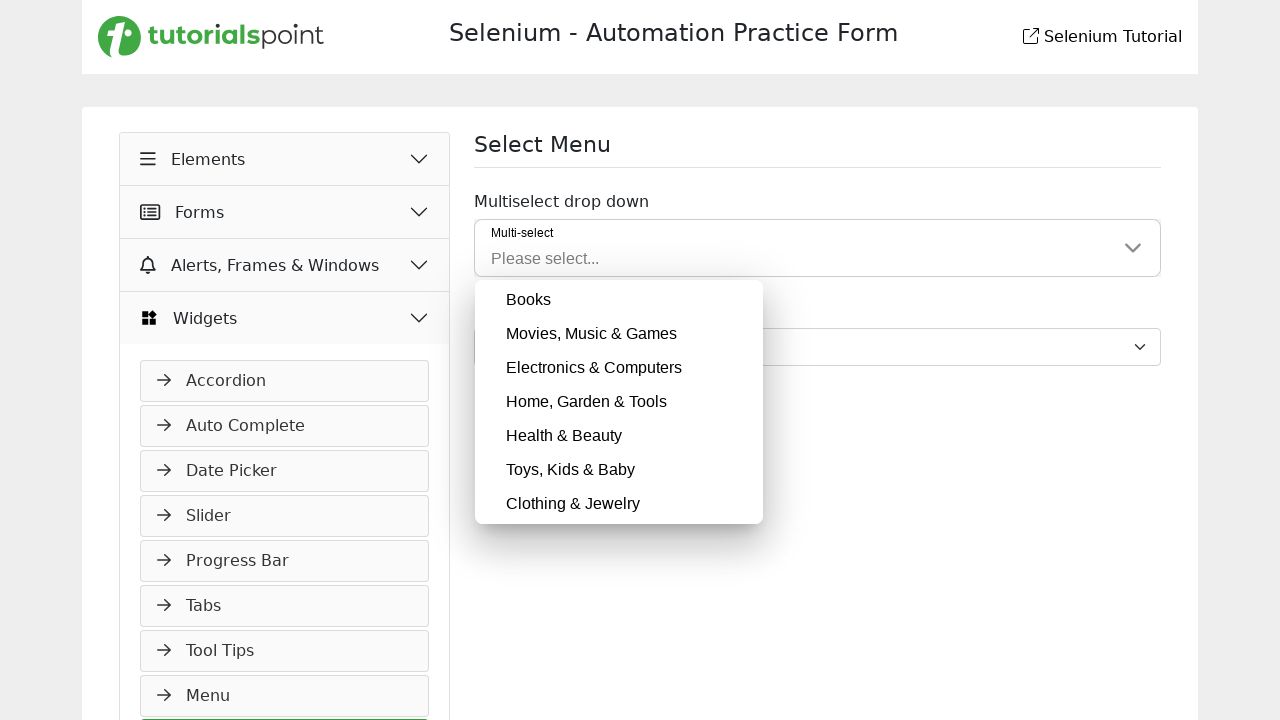